Navigates to the Demoblaze demo e-commerce site and locates all anchor (link) elements on the page

Starting URL: https://www.demoblaze.com/

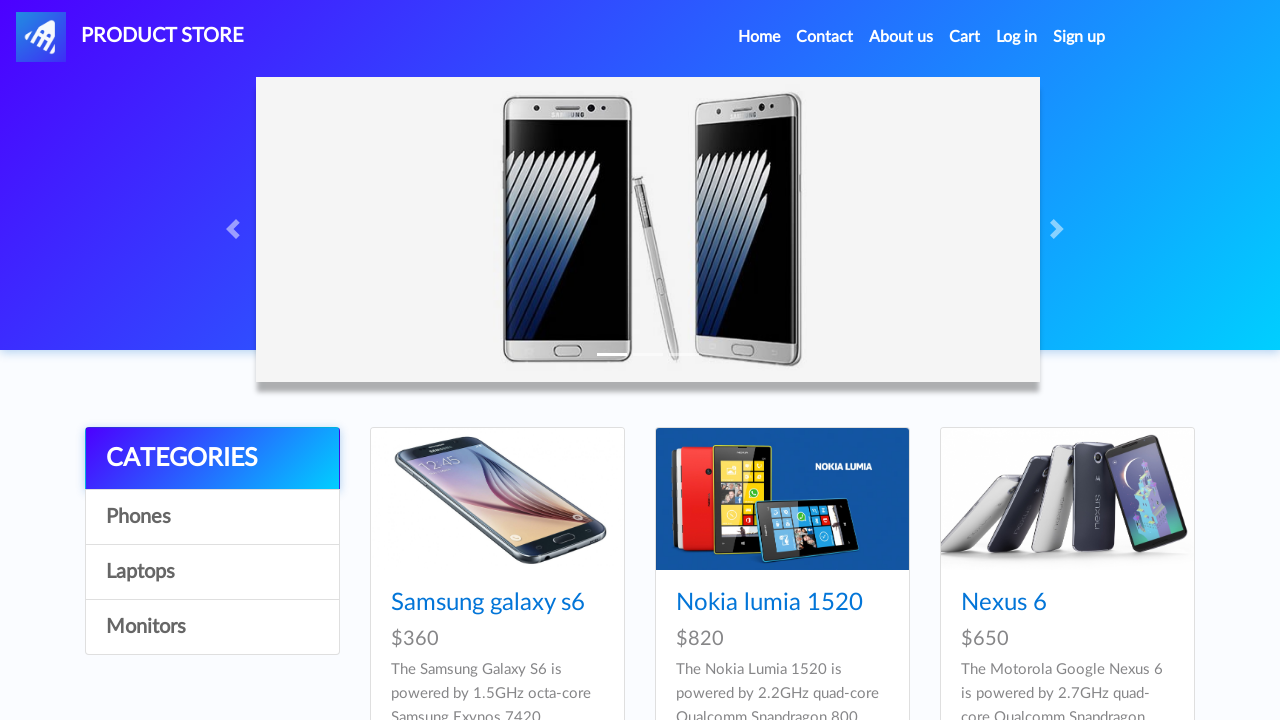

Navigated to Demoblaze e-commerce site
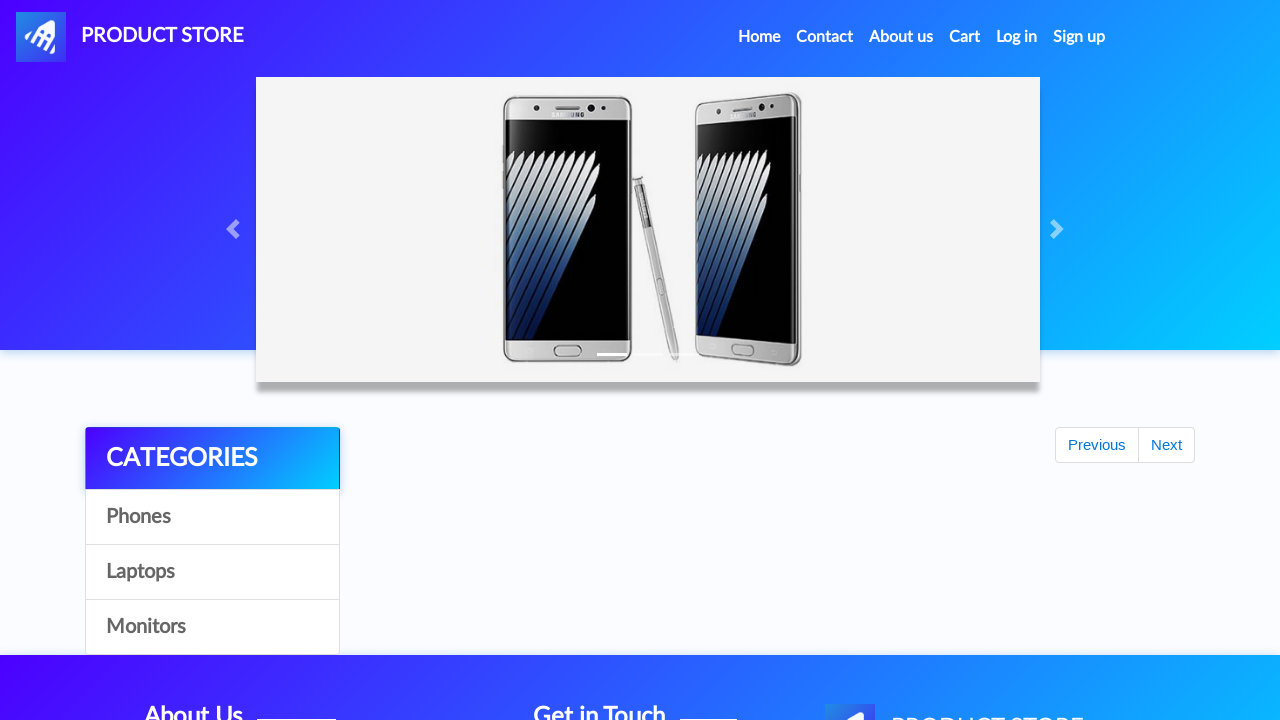

Page loaded and anchor elements are present
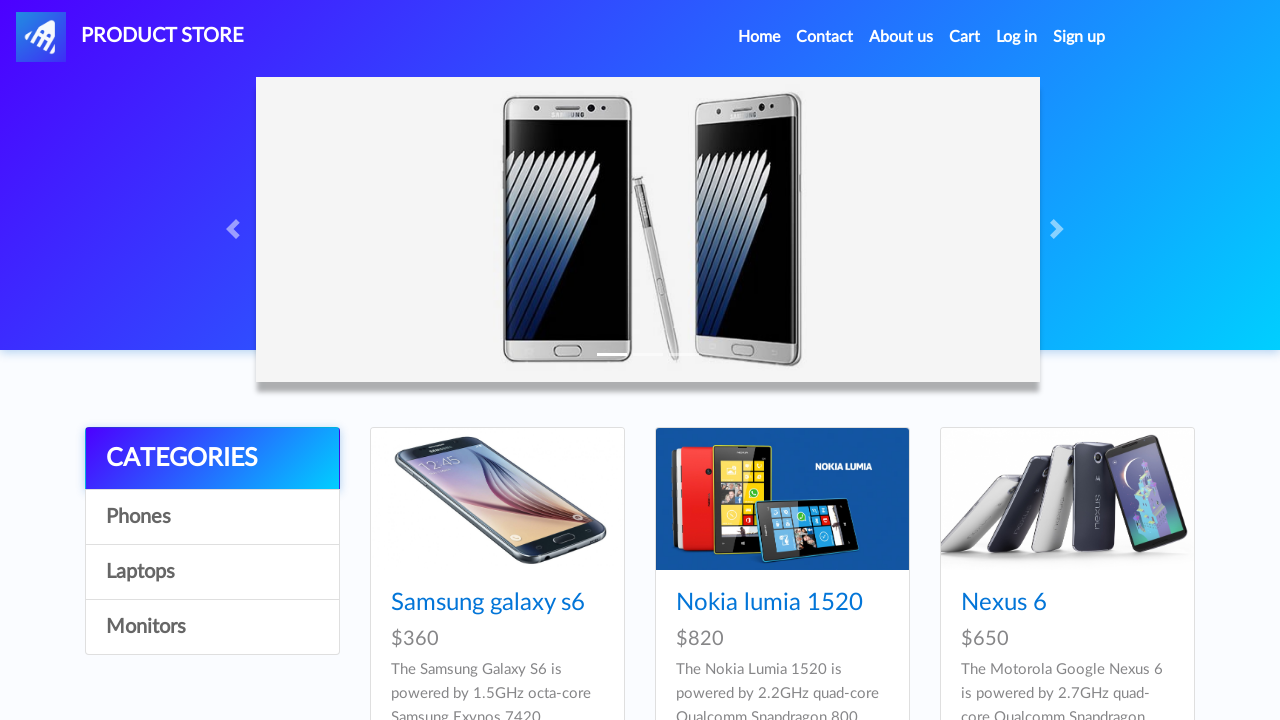

Located 33 anchor elements on the page
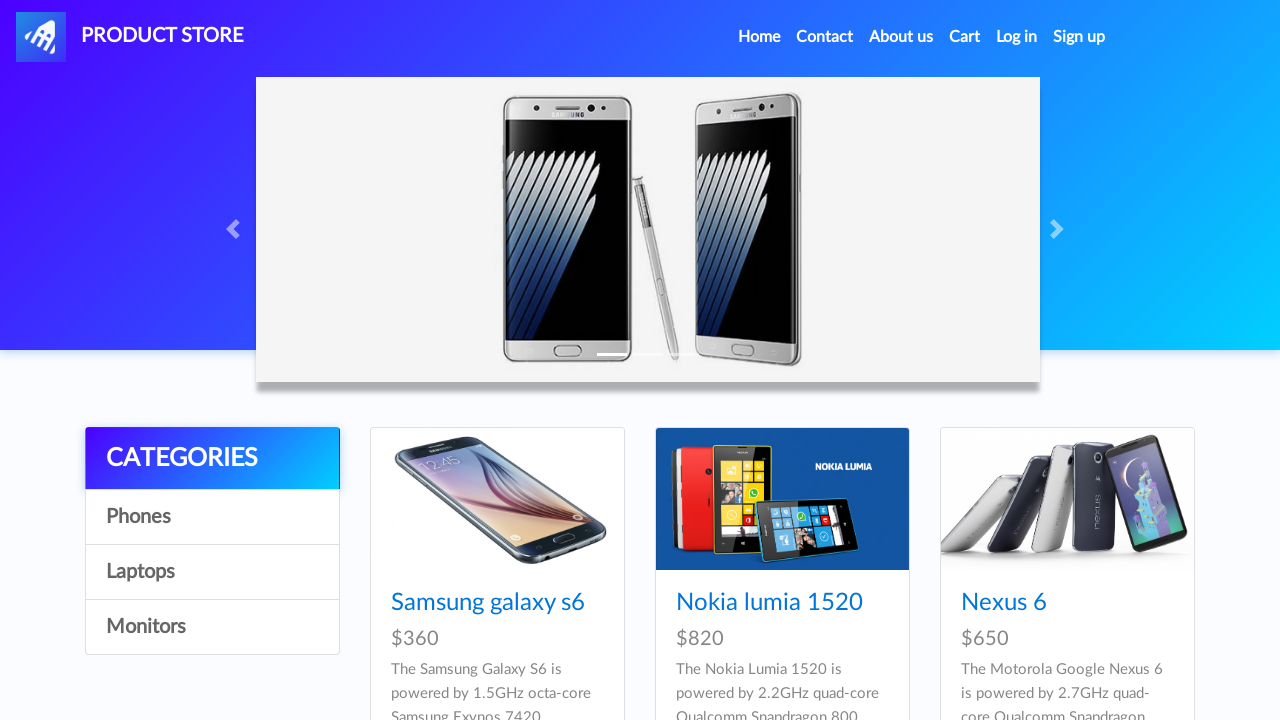

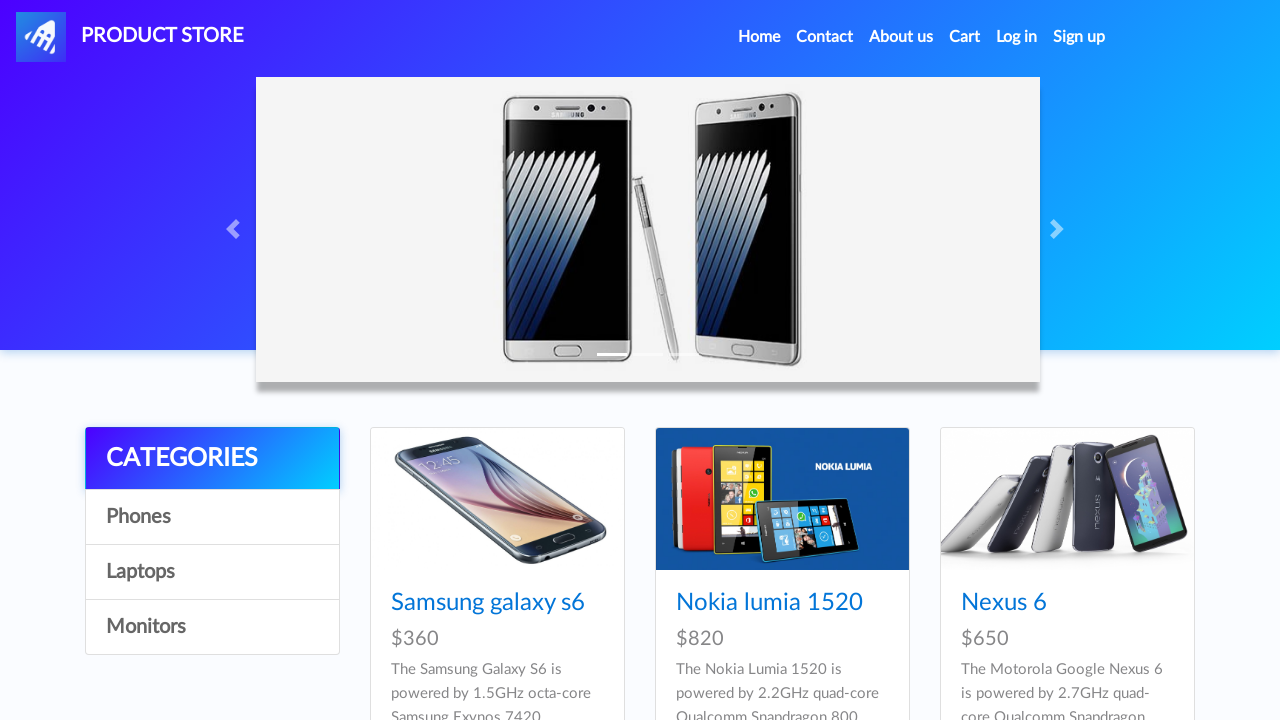